Tests selecting an option from a dropdown by iterating through all options and clicking the one with matching text "Option 1".

Starting URL: https://the-internet.herokuapp.com/dropdown

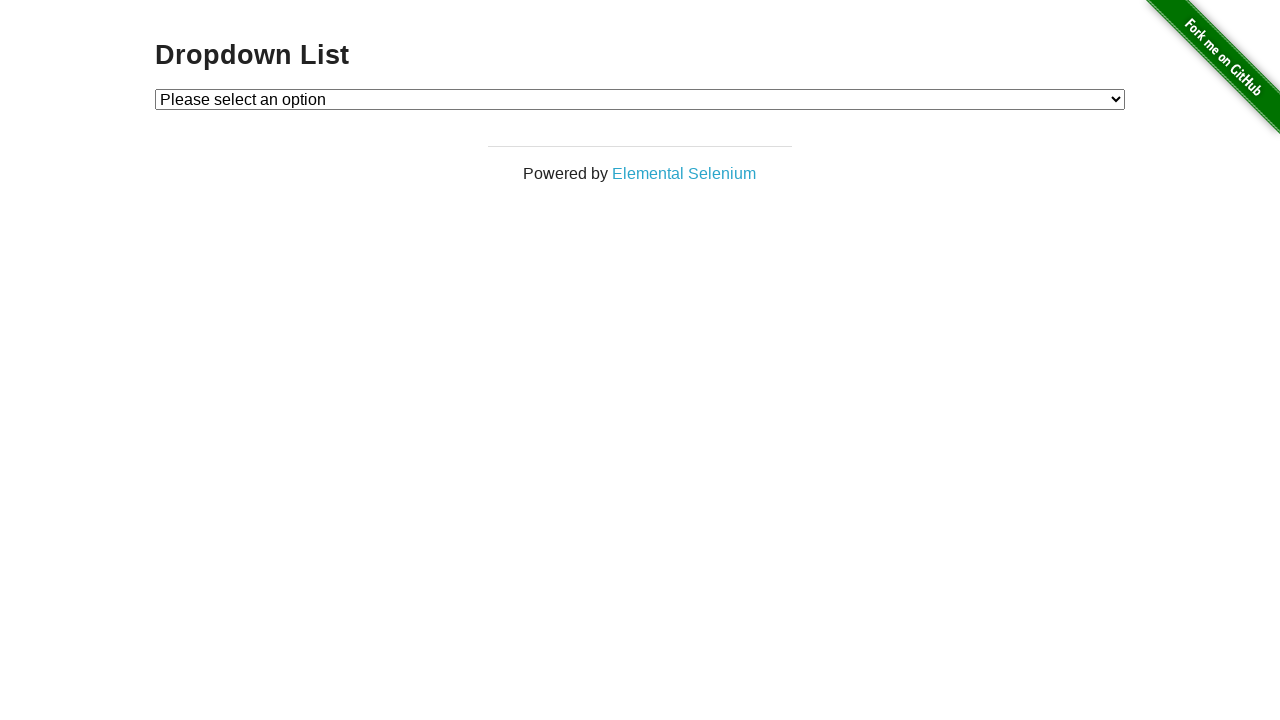

Waited for dropdown element to be present
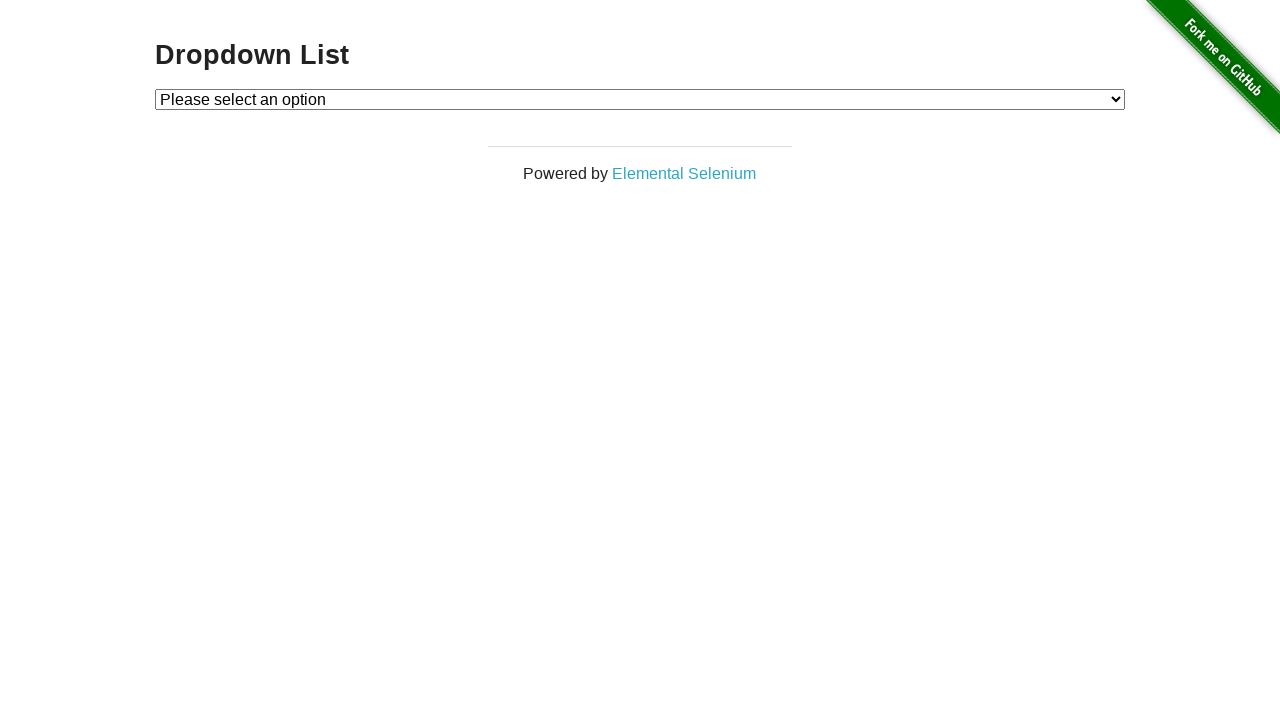

Selected 'Option 1' from dropdown on #dropdown
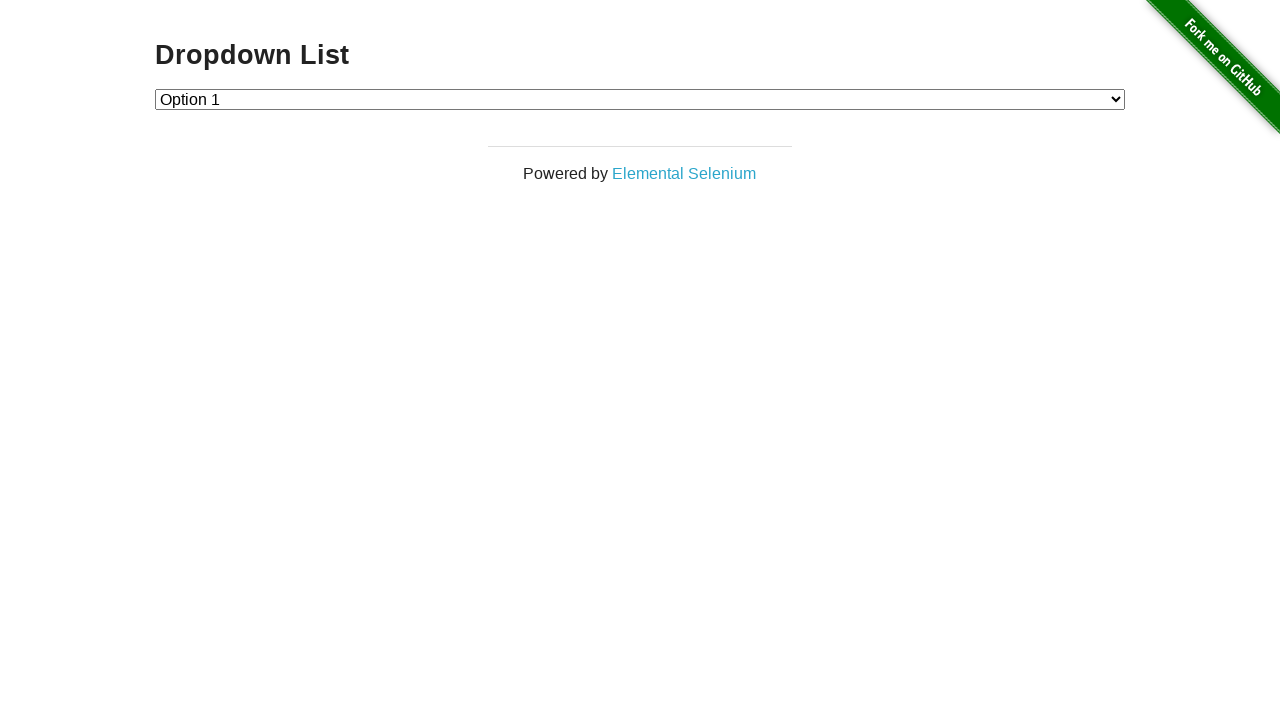

Retrieved selected dropdown value
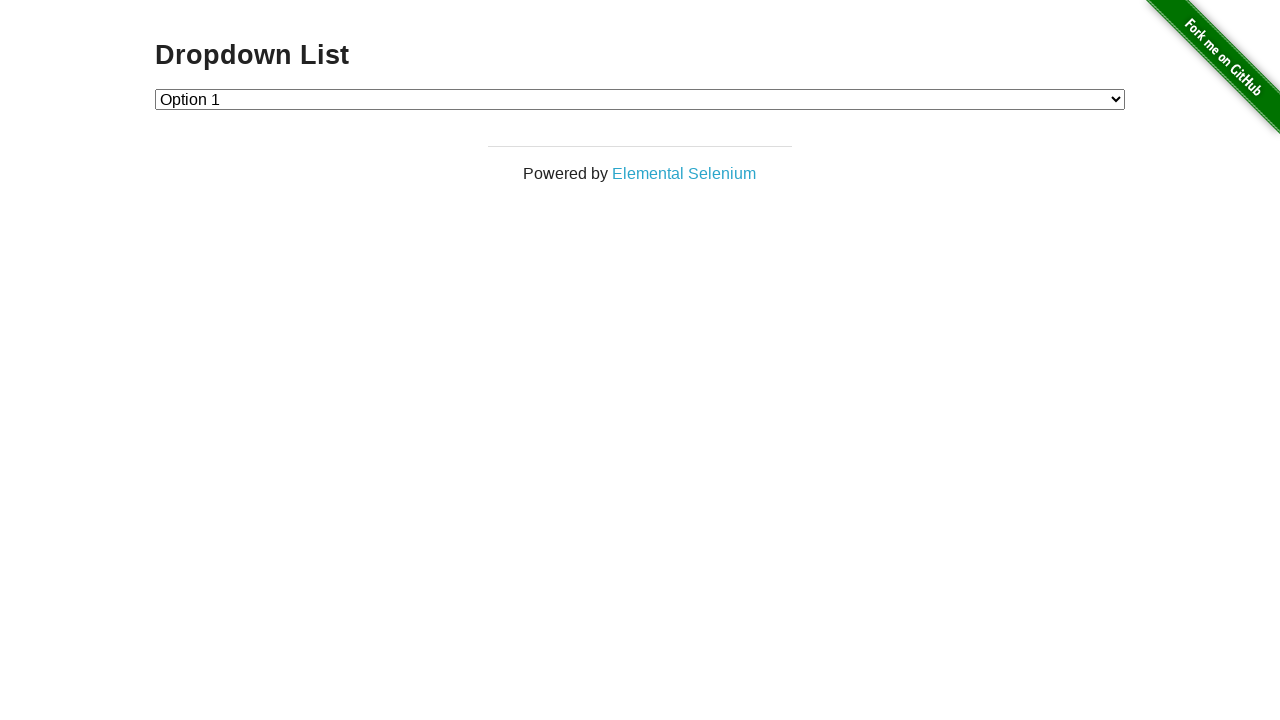

Verified that dropdown value is '1' as expected
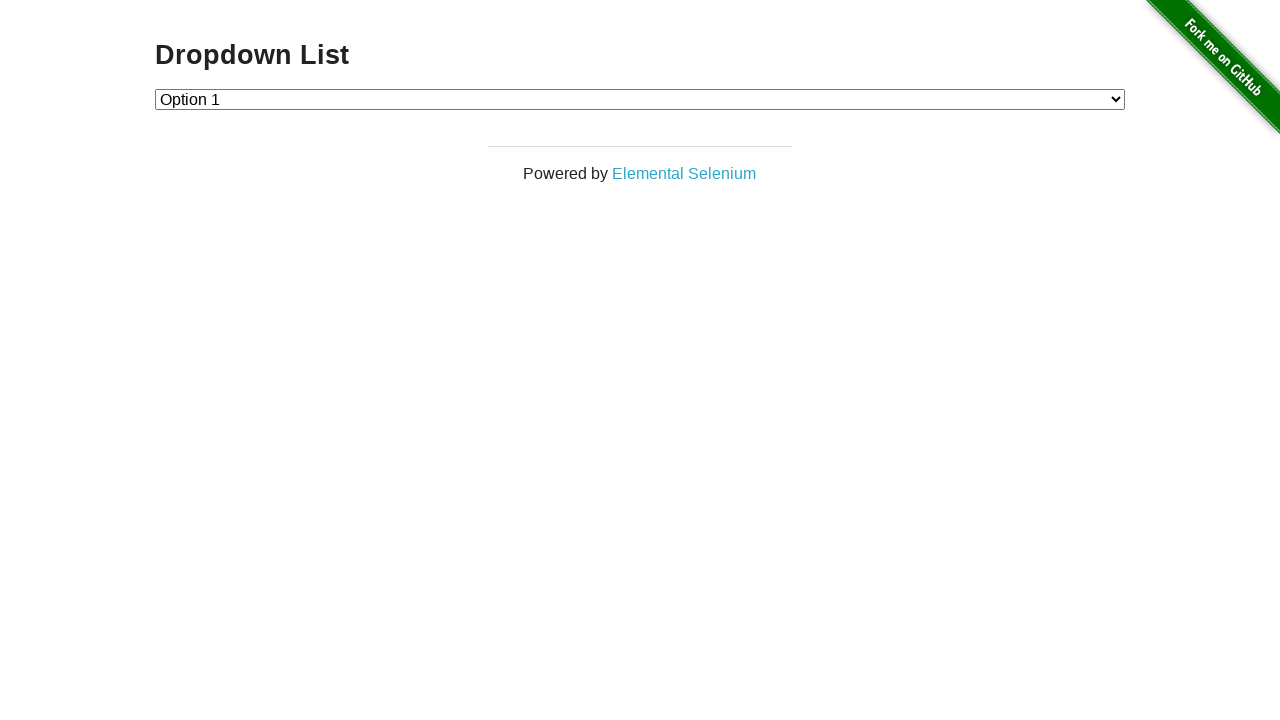

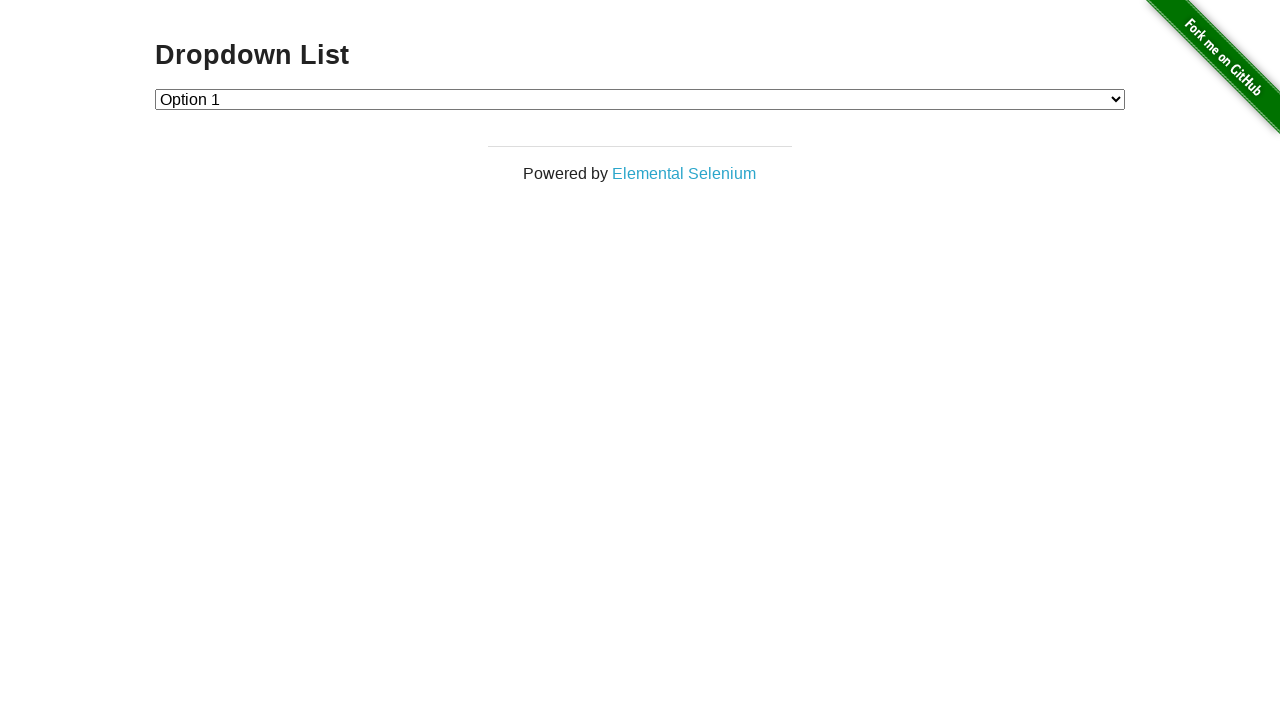